Navigates to JIRA issue tracking website

Starting URL: https://www.jira.com

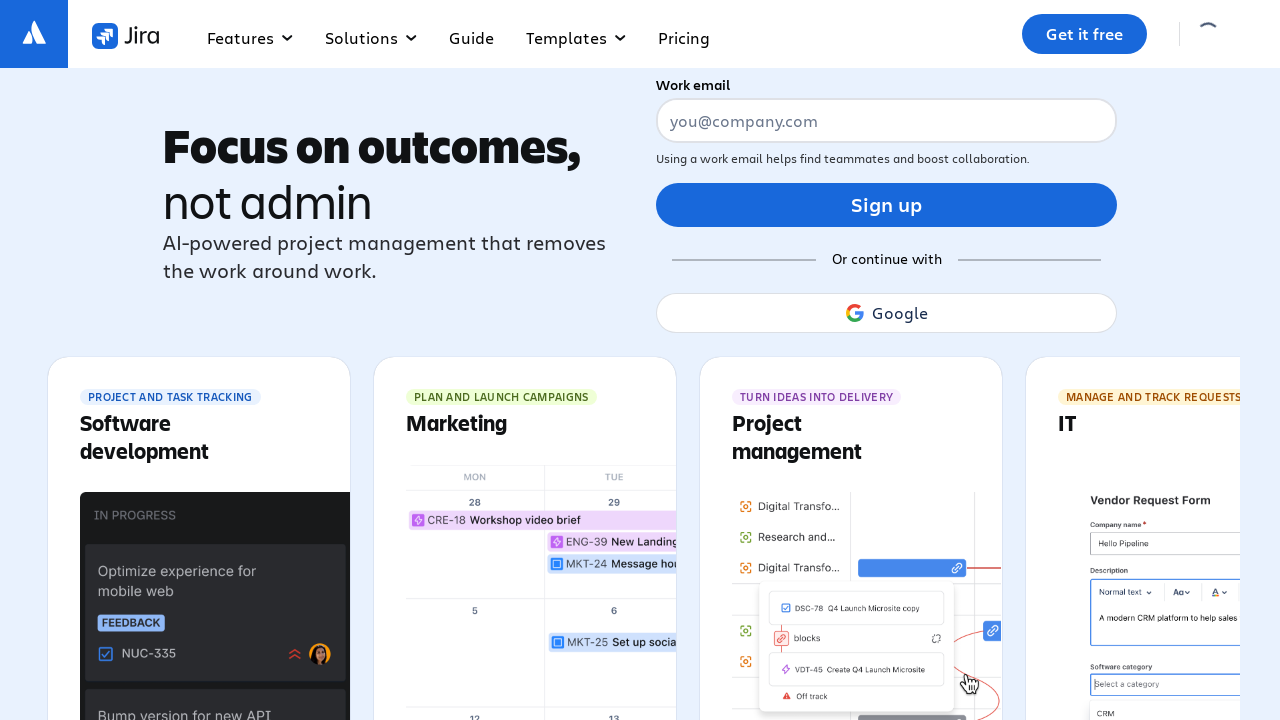

JIRA website loaded and network idle
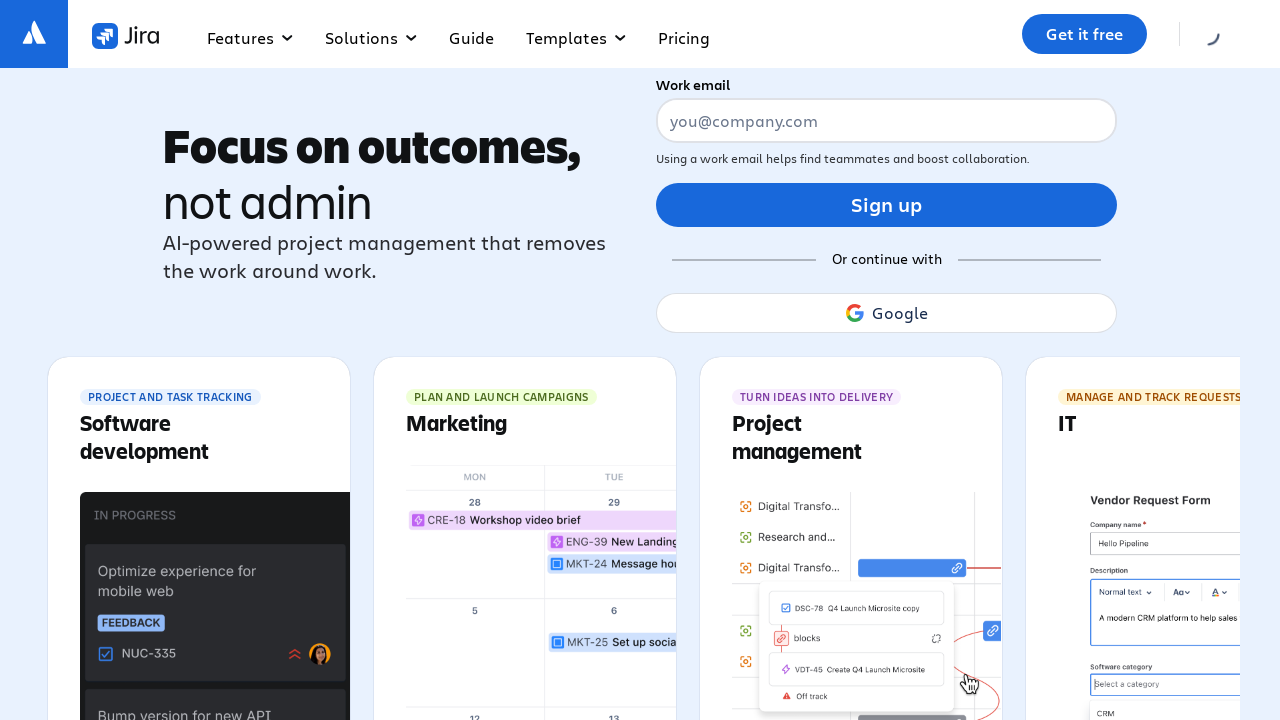

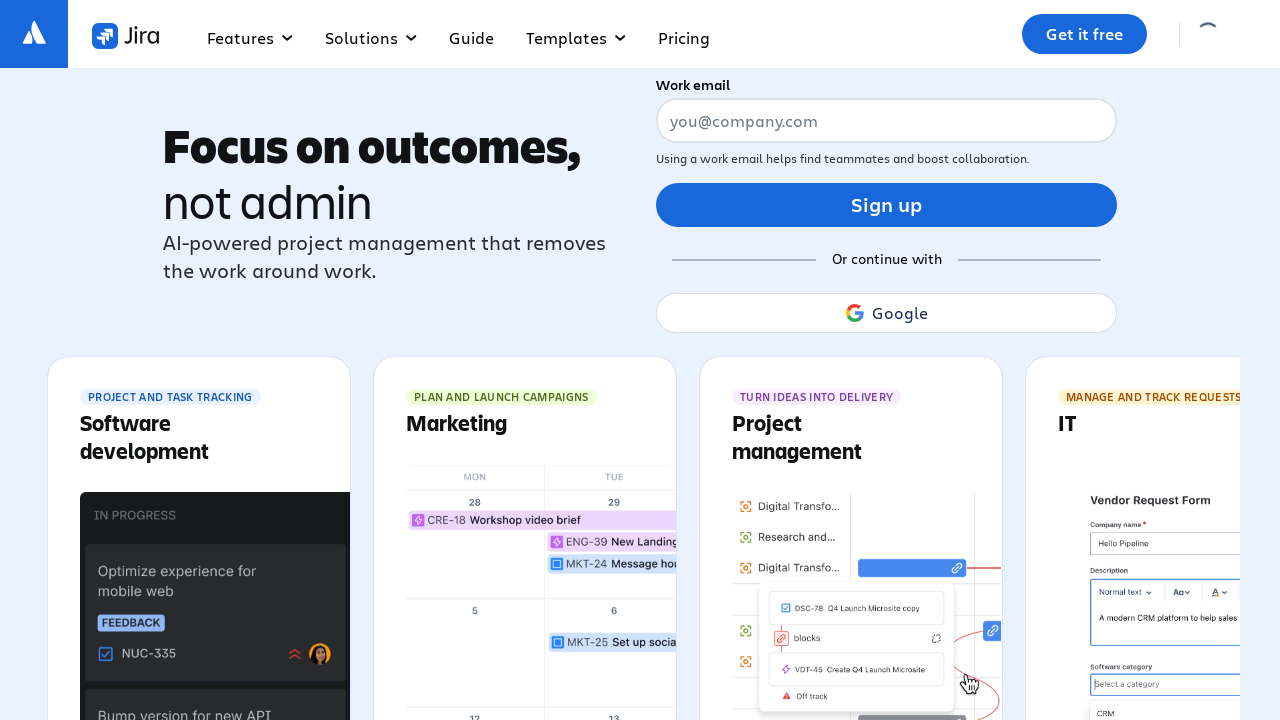